Tests checkbox functionality by clicking a single checkbox, unchecking it, and then selecting all checkboxes that contain "Option" in their value attribute

Starting URL: https://syntaxprojects.com/basic-checkbox-demo.php

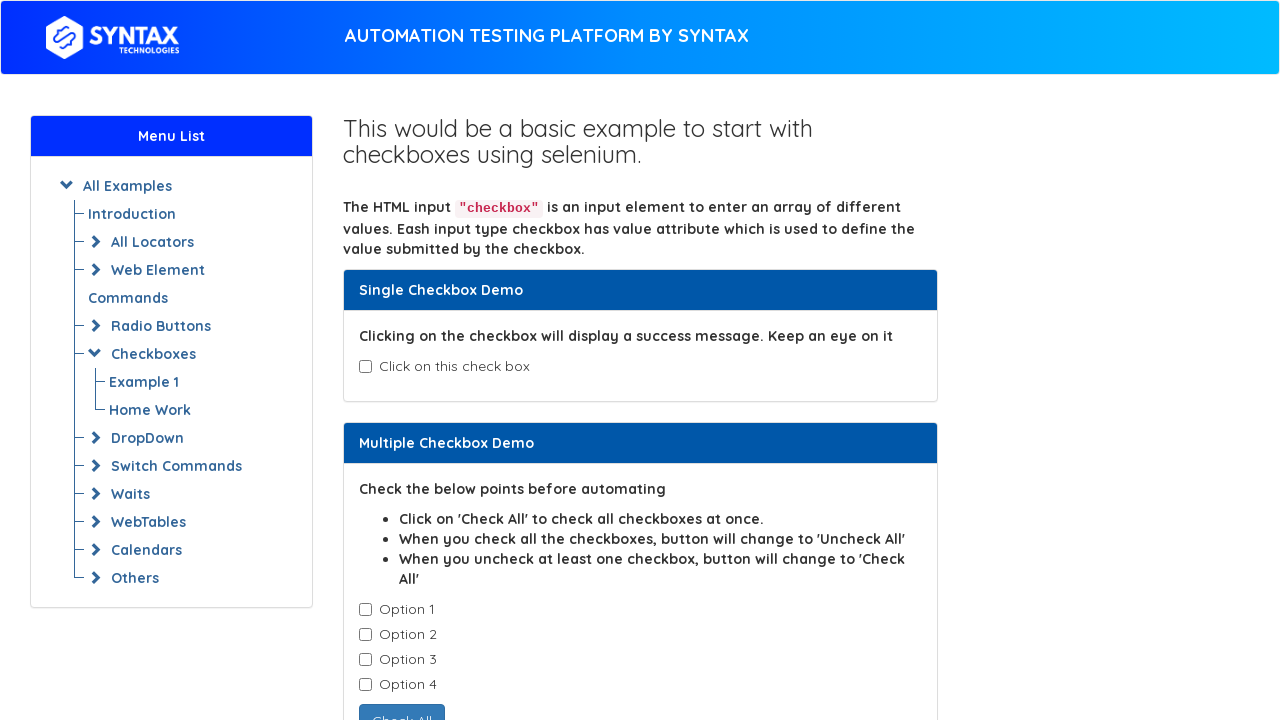

Navigated to checkbox demo page
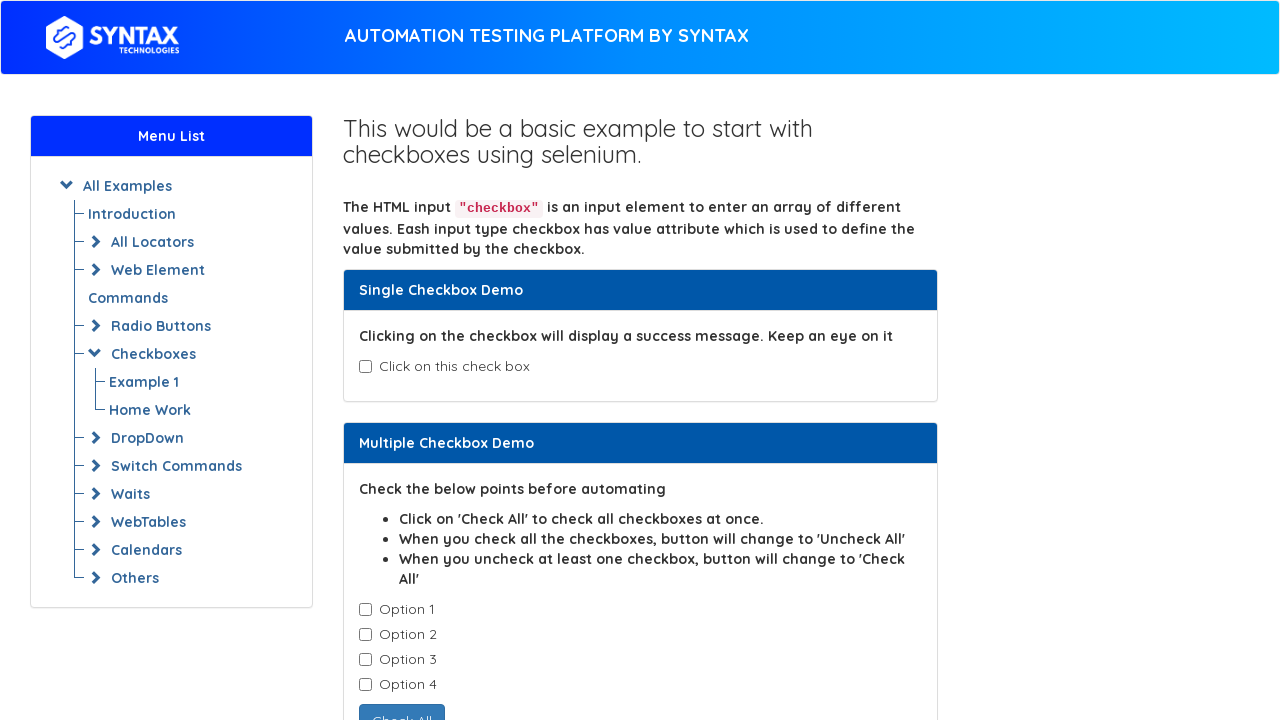

Clicked checkbox to check it at (365, 367) on input#isAgeSelected
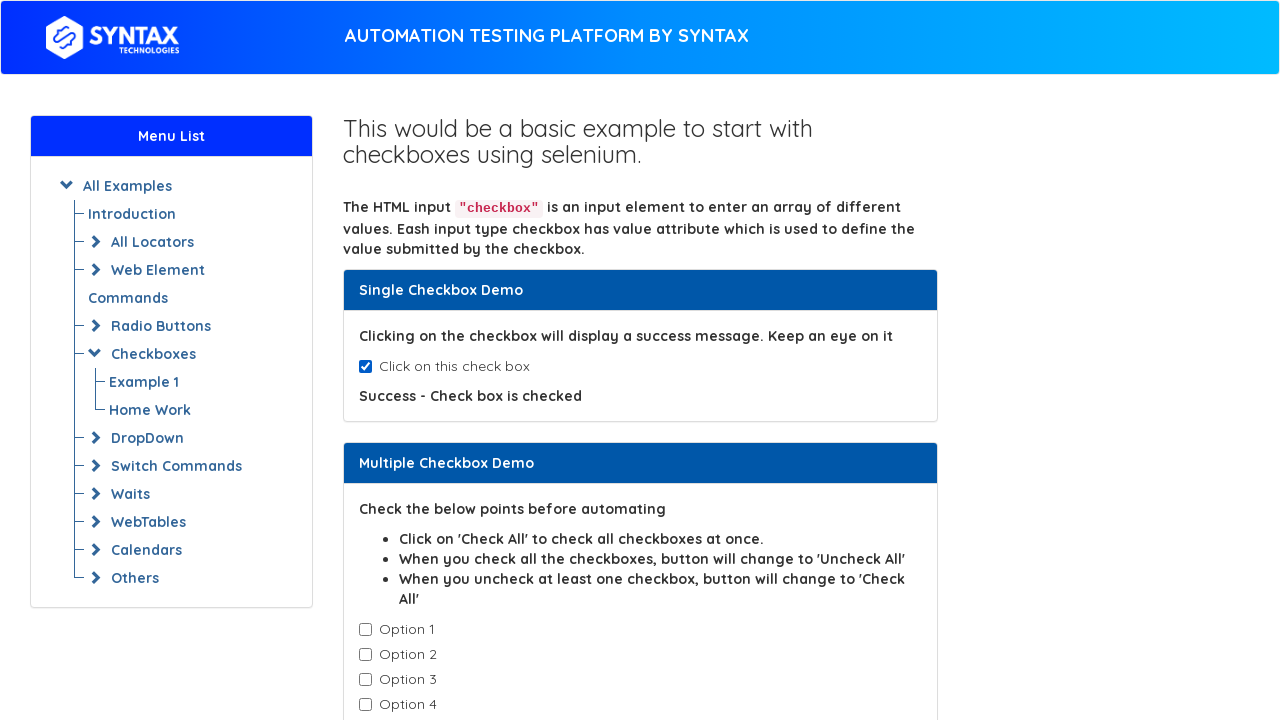

Waited 2 seconds to observe checkbox state
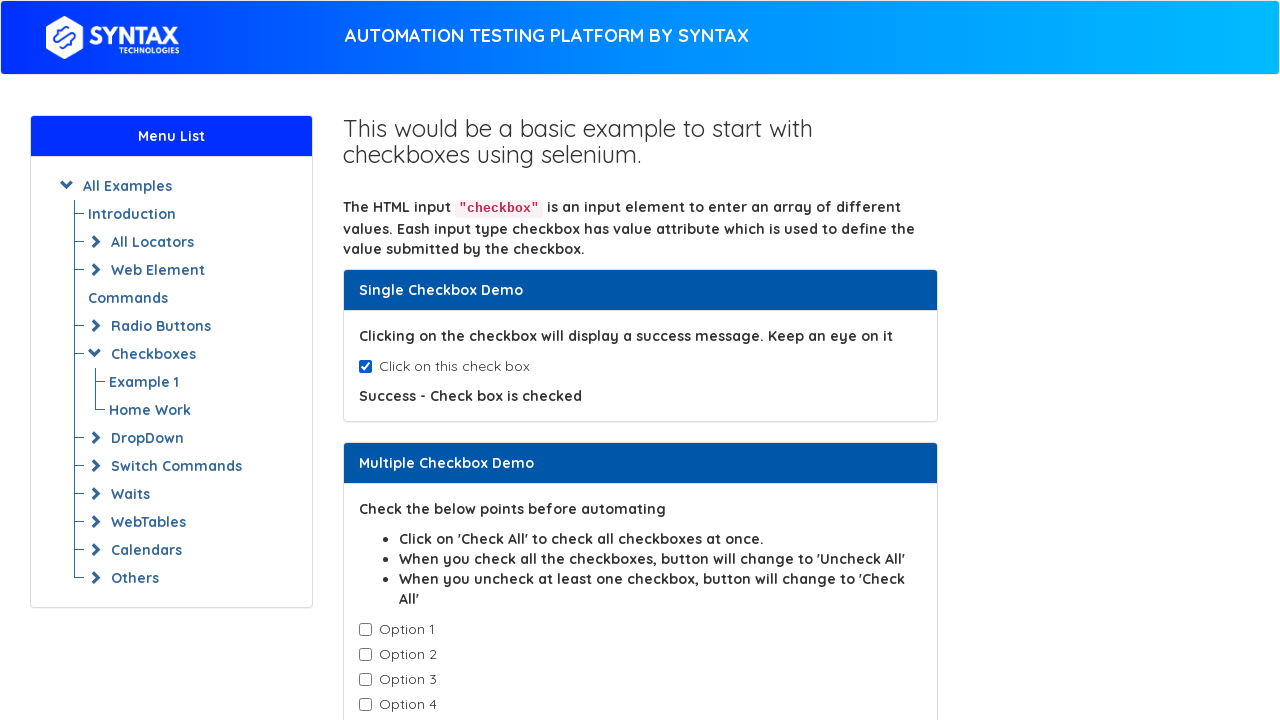

Clicked checkbox again to uncheck it at (365, 367) on input#isAgeSelected
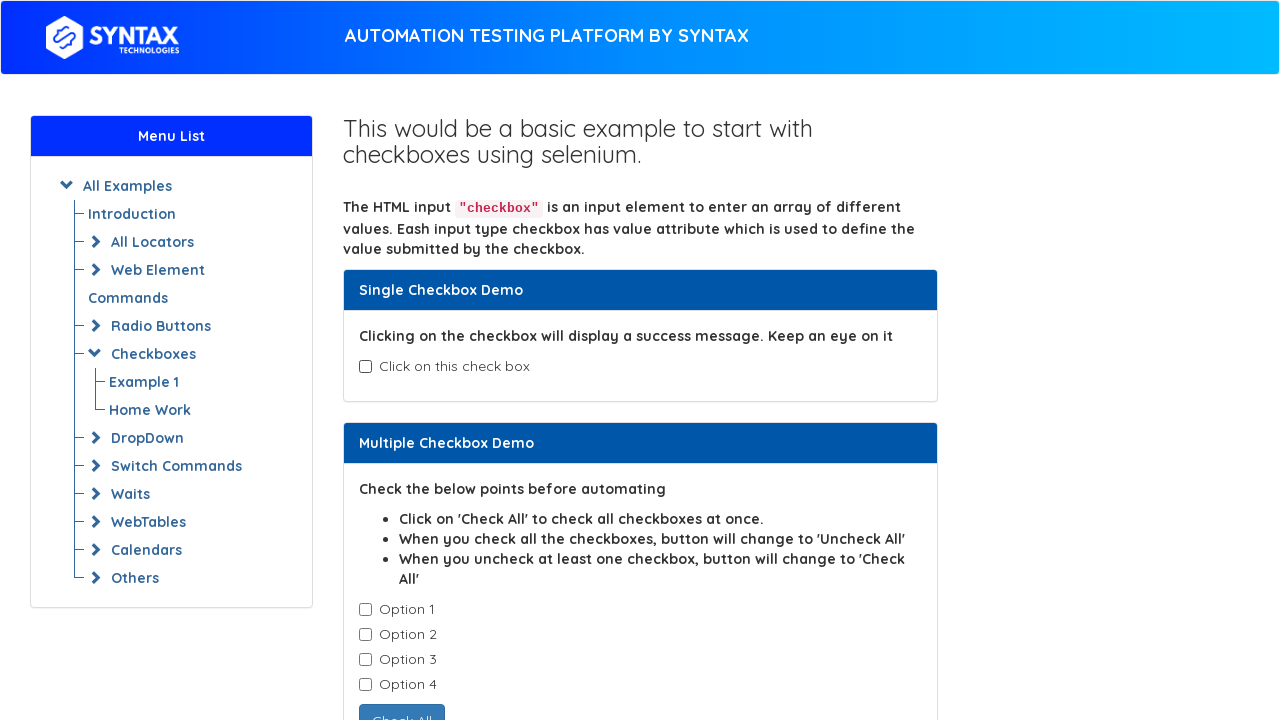

Retrieved all checkboxes with 'Option' in value
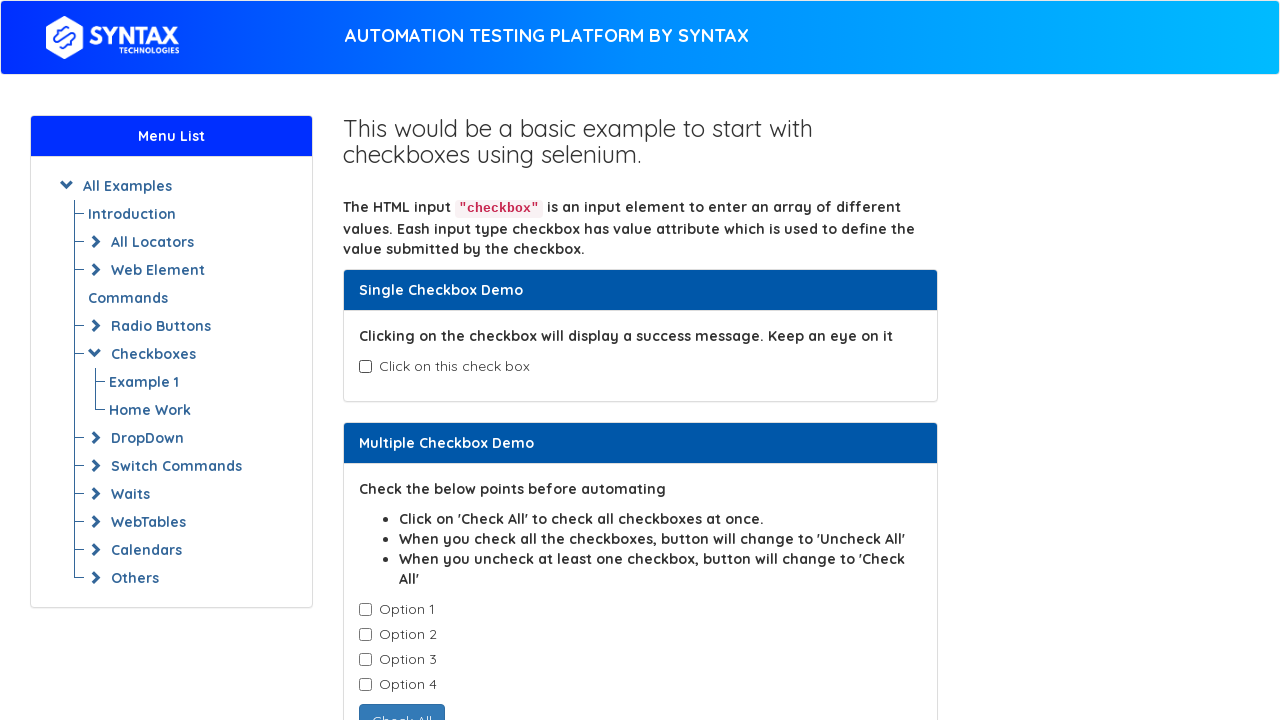

Clicked a checkbox containing 'Option' at (365, 610) on input.cb1-element >> nth=0
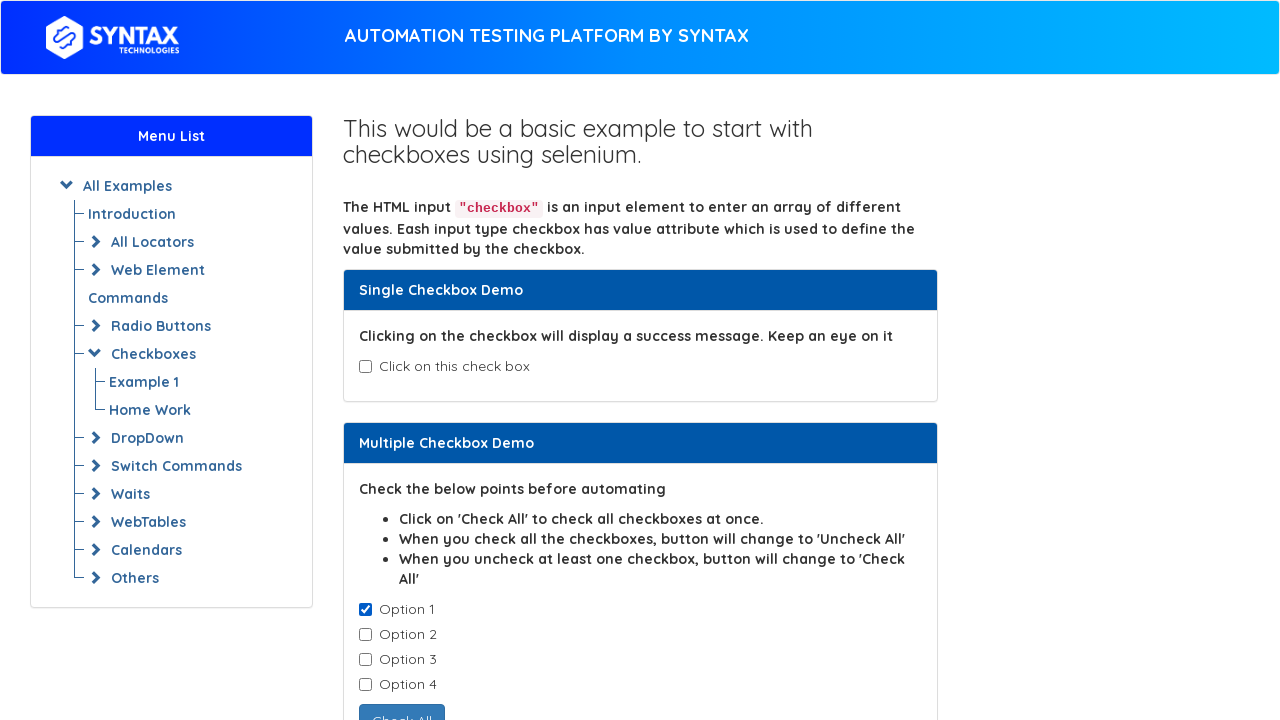

Clicked a checkbox containing 'Option' at (365, 635) on input.cb1-element >> nth=1
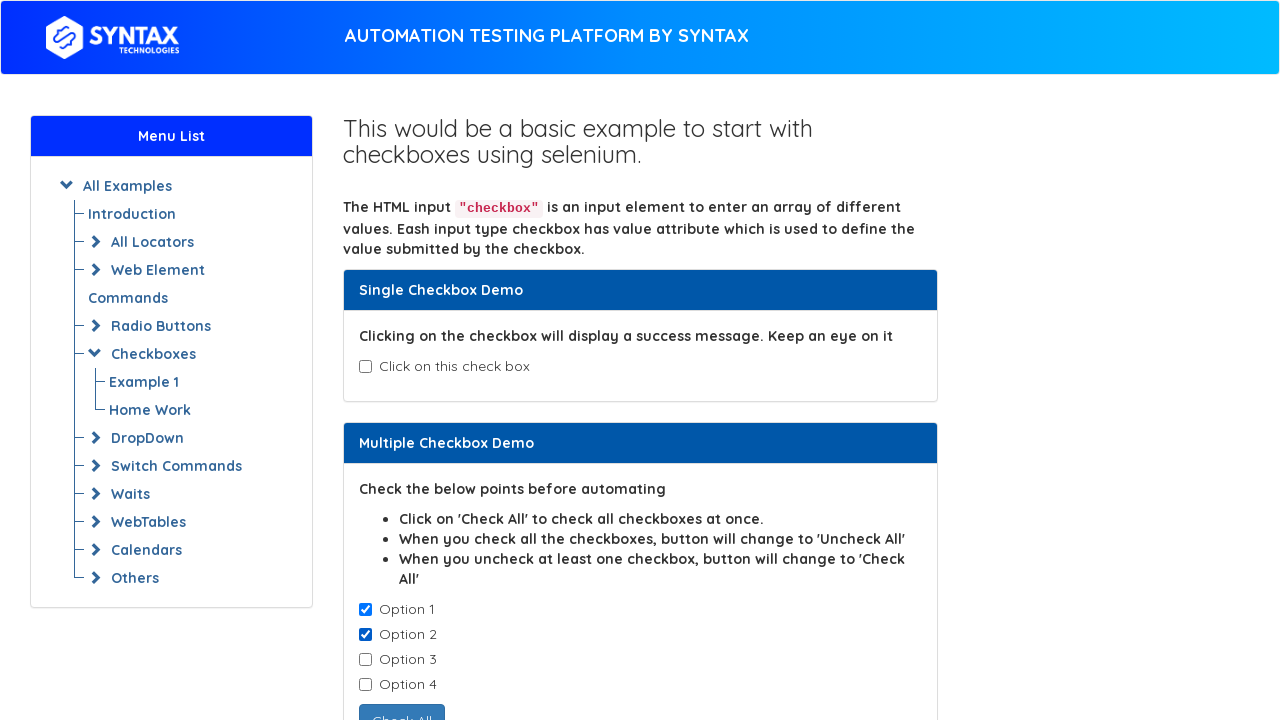

Clicked a checkbox containing 'Option' at (365, 660) on input.cb1-element >> nth=2
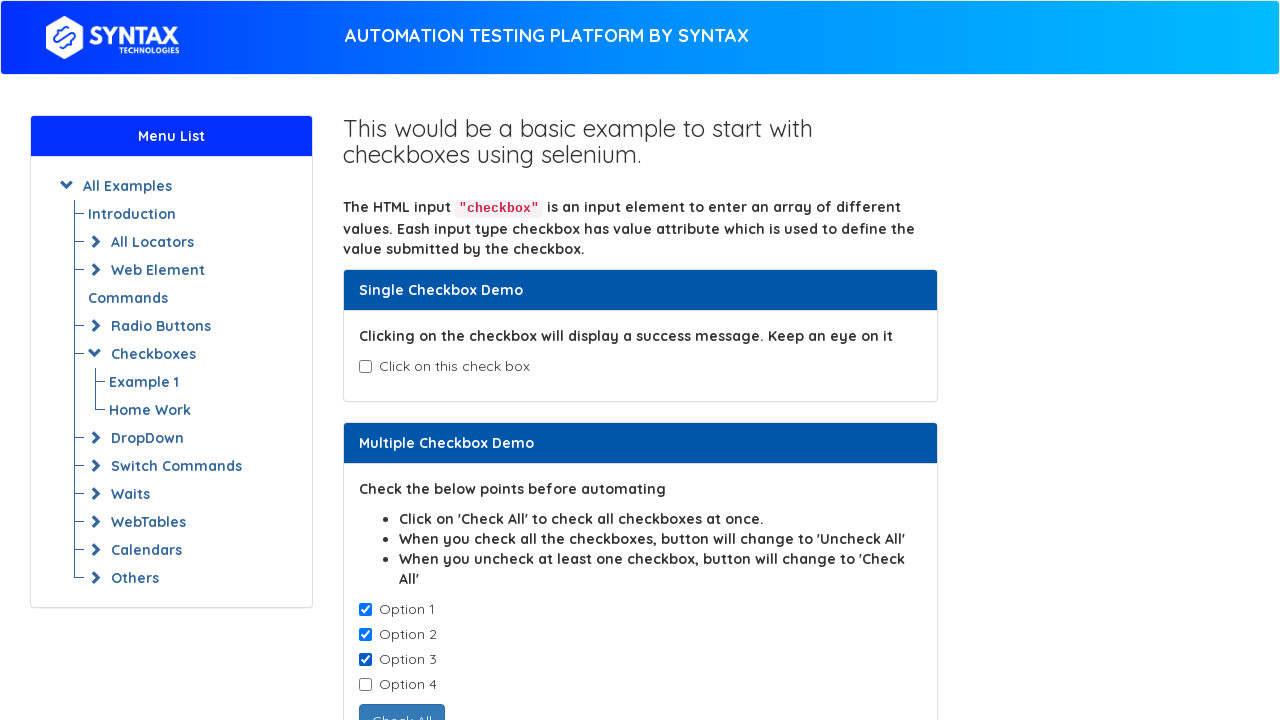

Clicked a checkbox containing 'Option' at (365, 685) on input.cb1-element >> nth=3
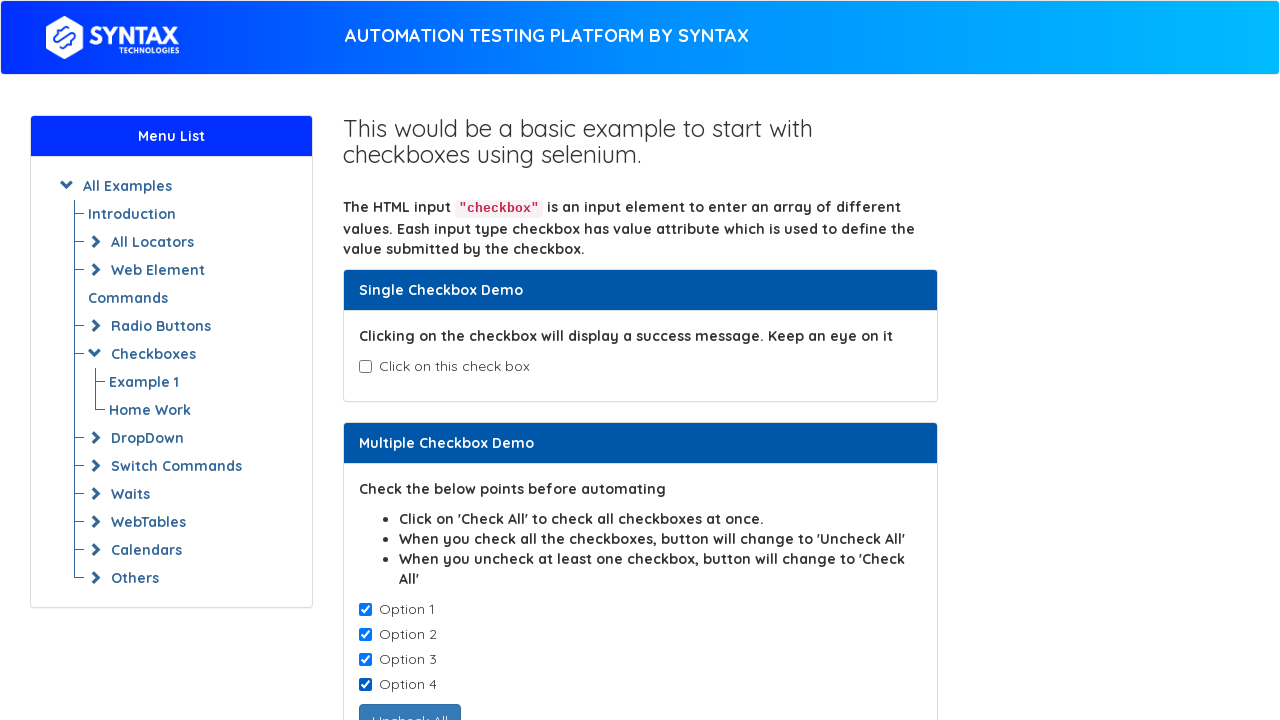

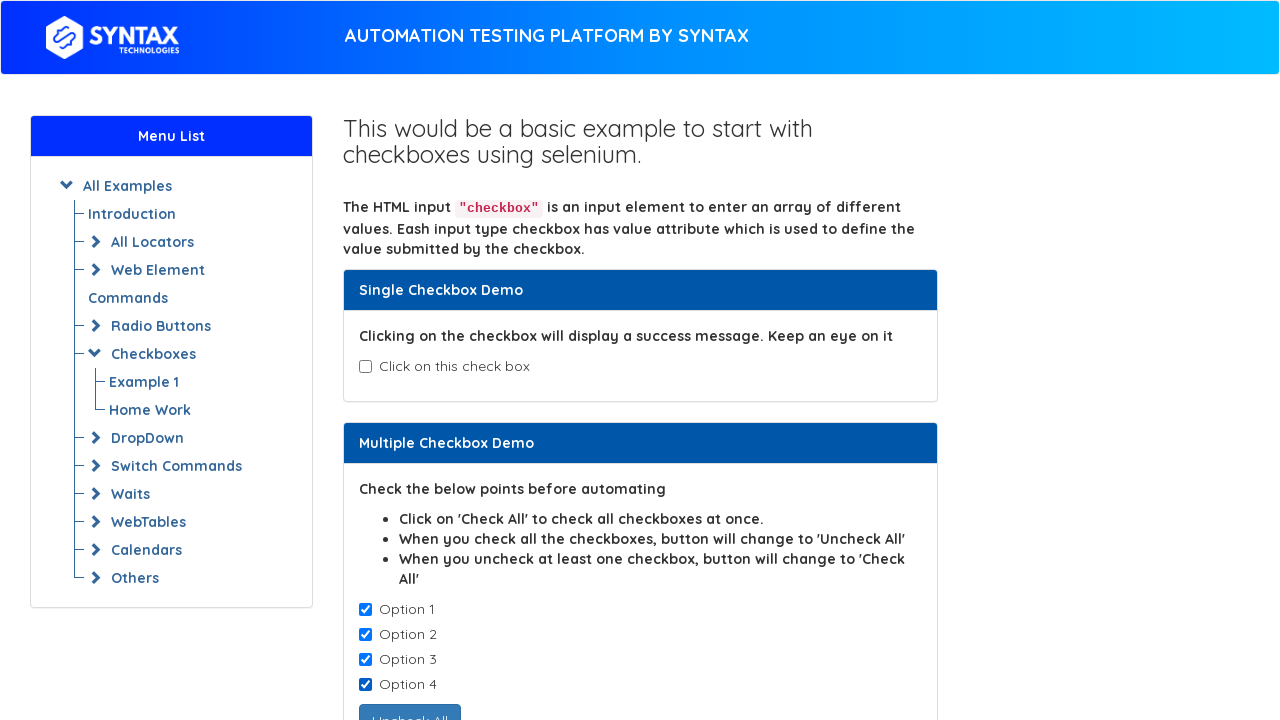